Tests table handling functionality including verifying table structure, selecting products by checkbox, and navigating through pagination to read all table data

Starting URL: https://testautomationpractice.blogspot.com/

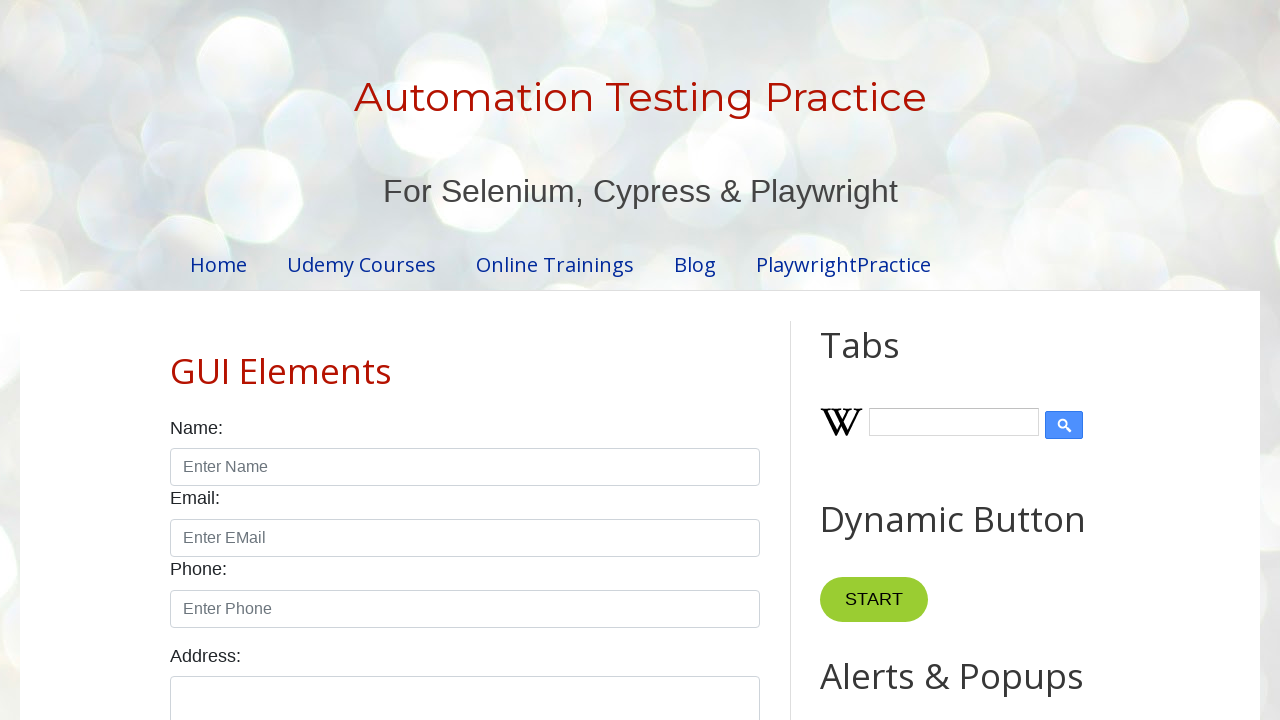

Located the product table element
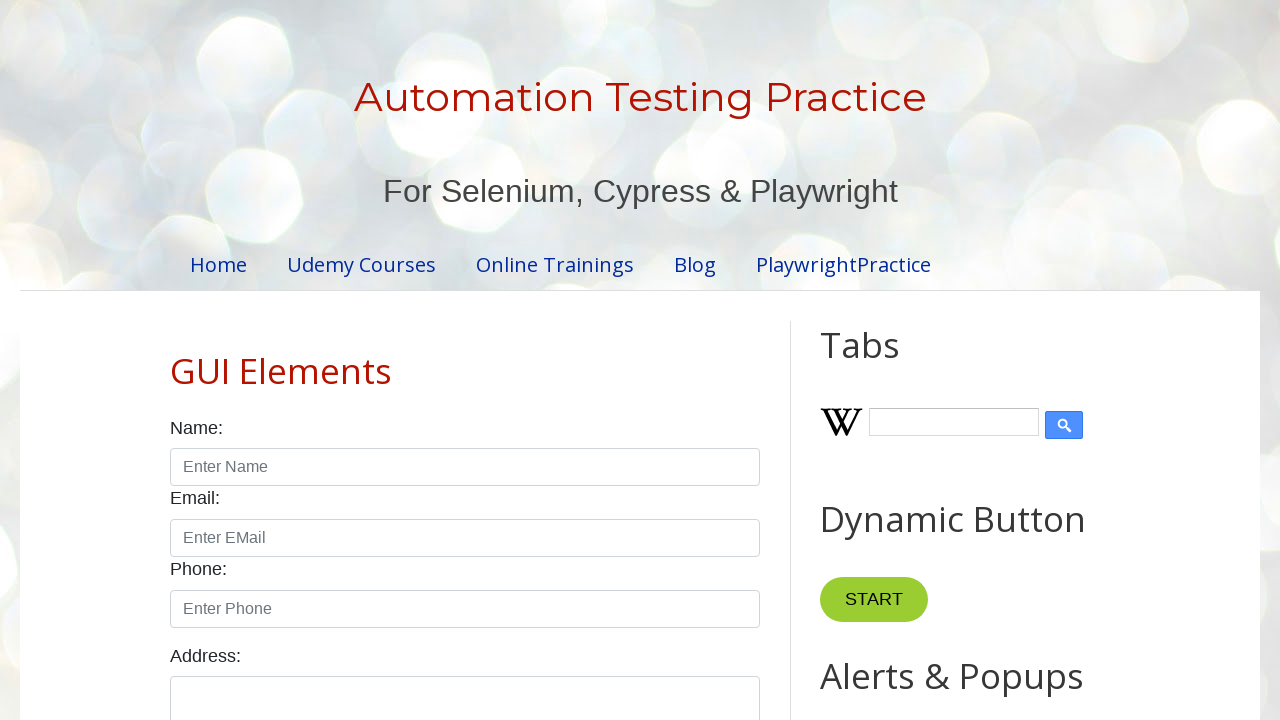

Located table header columns
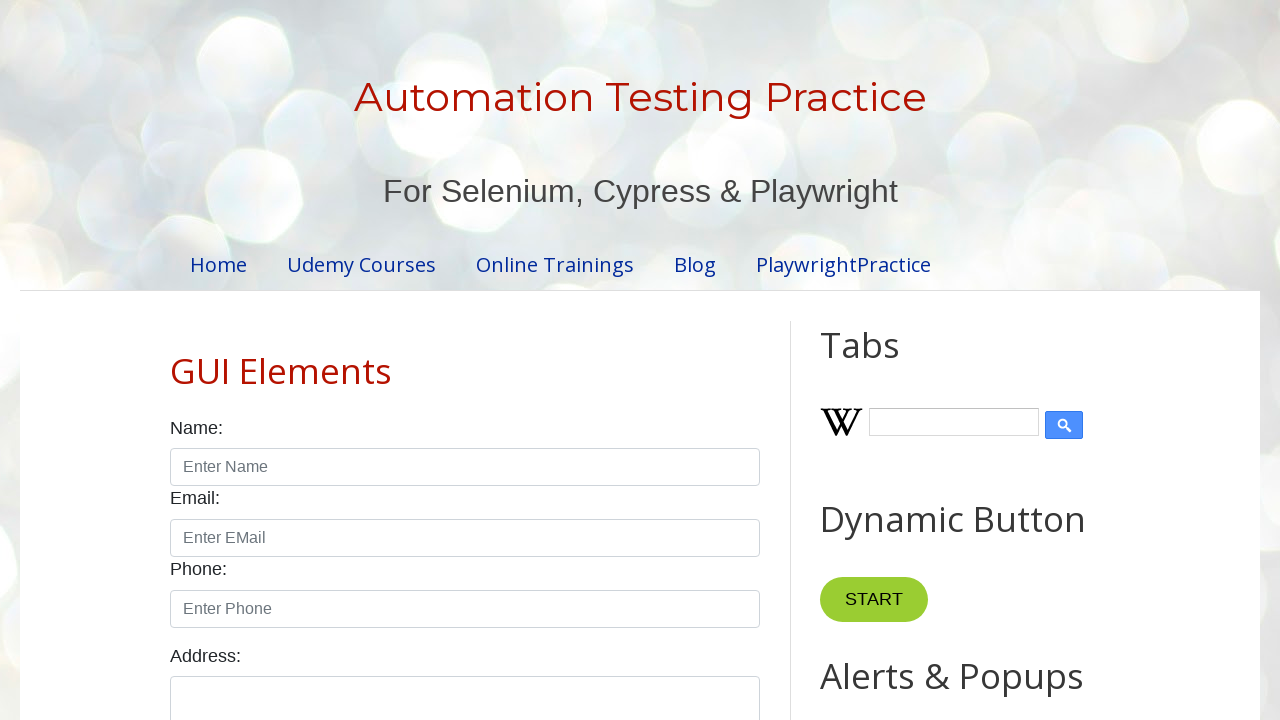

Located table body rows
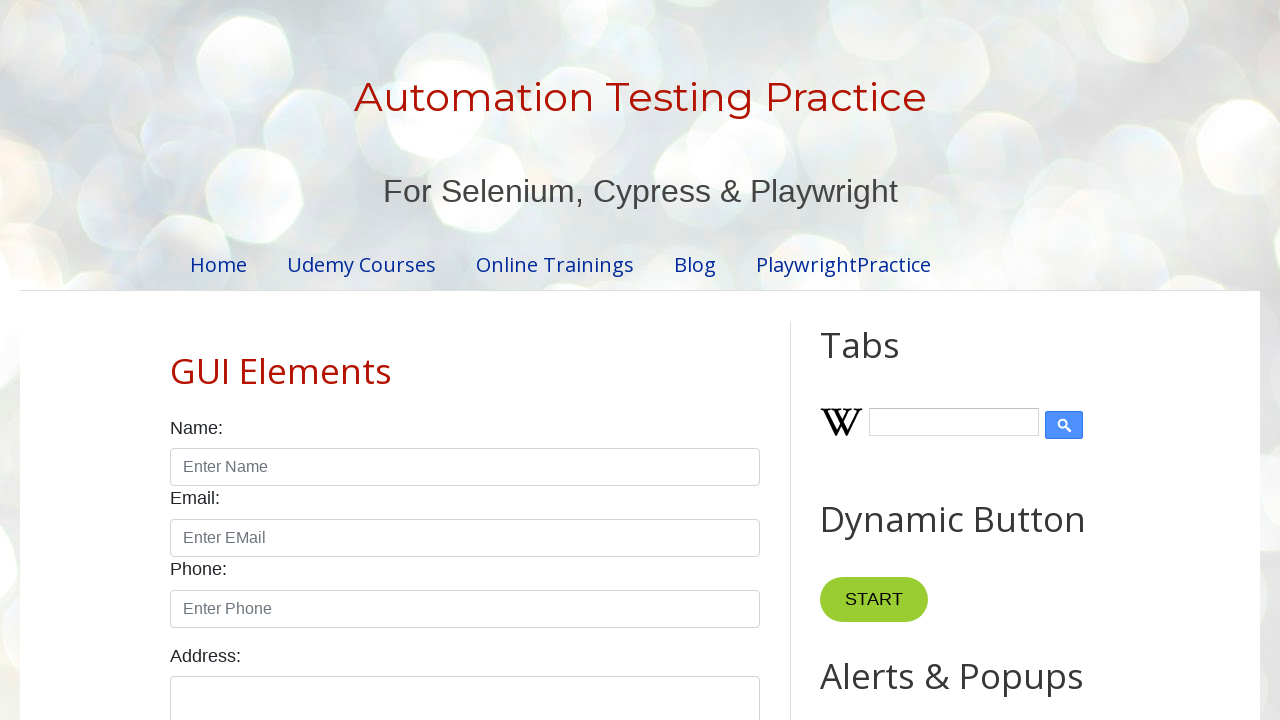

Verified table has 4 columns
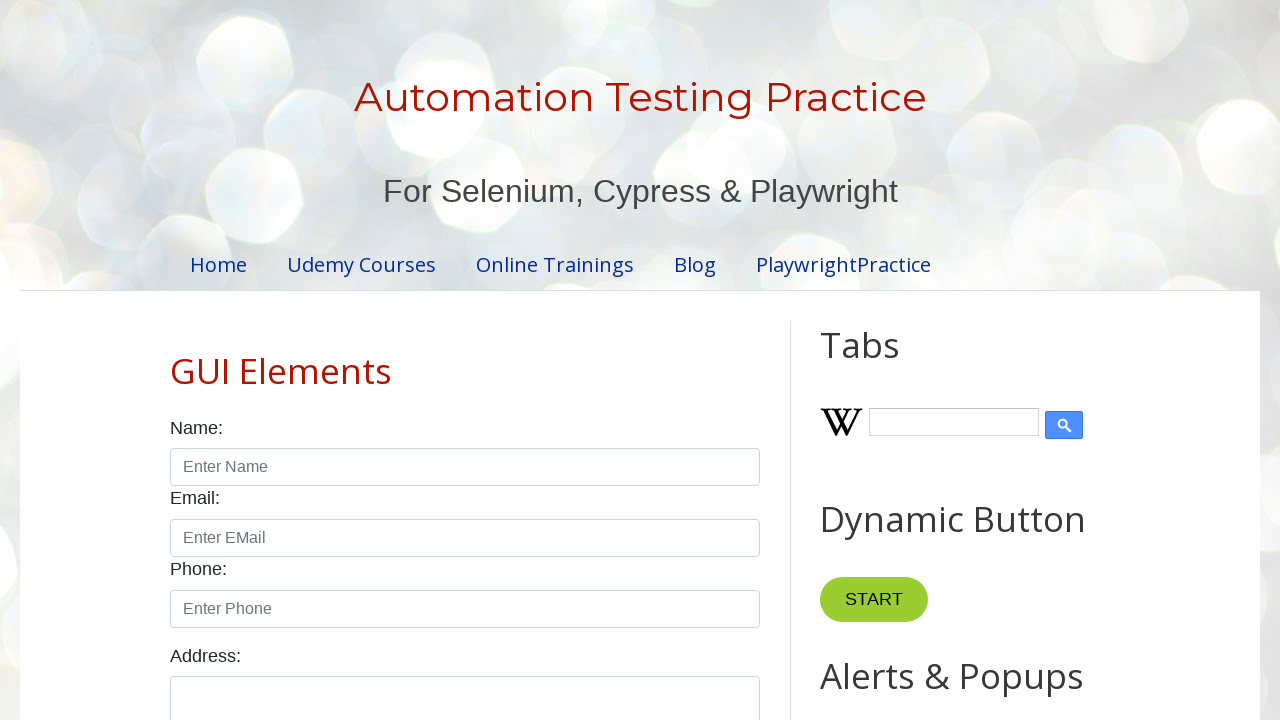

Verified table has 5 rows
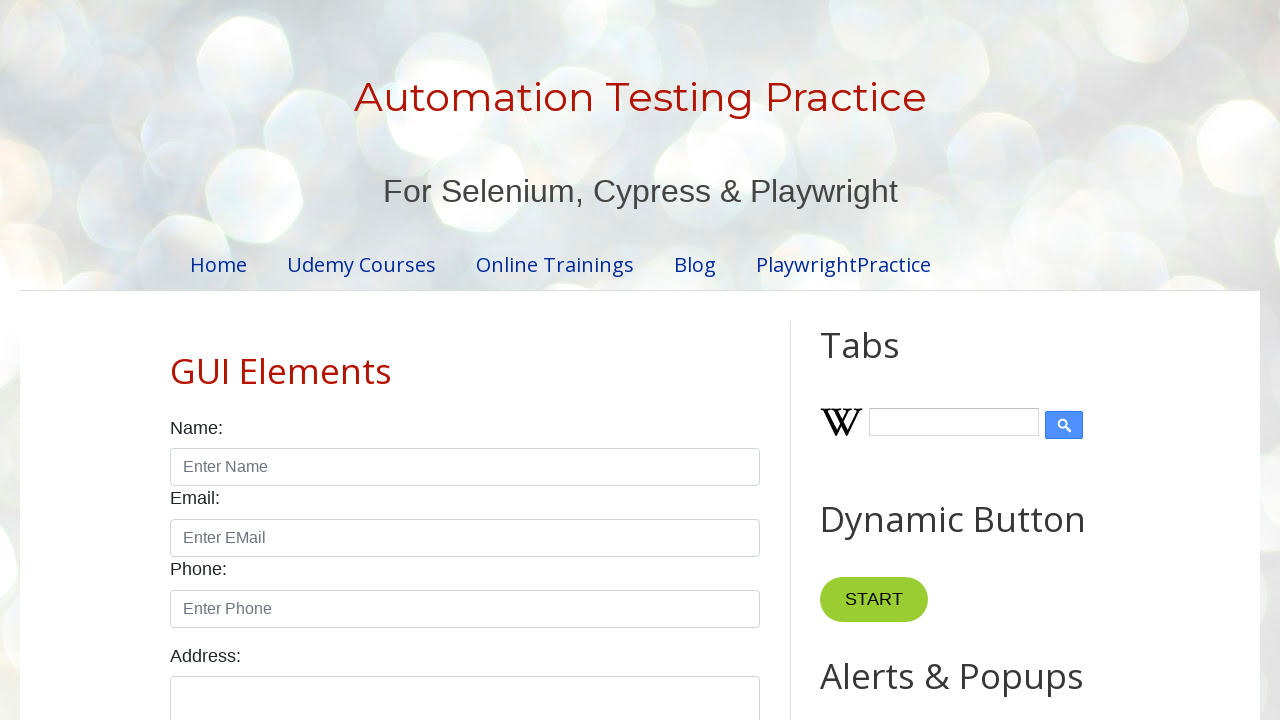

Found row containing 'Smartphone'
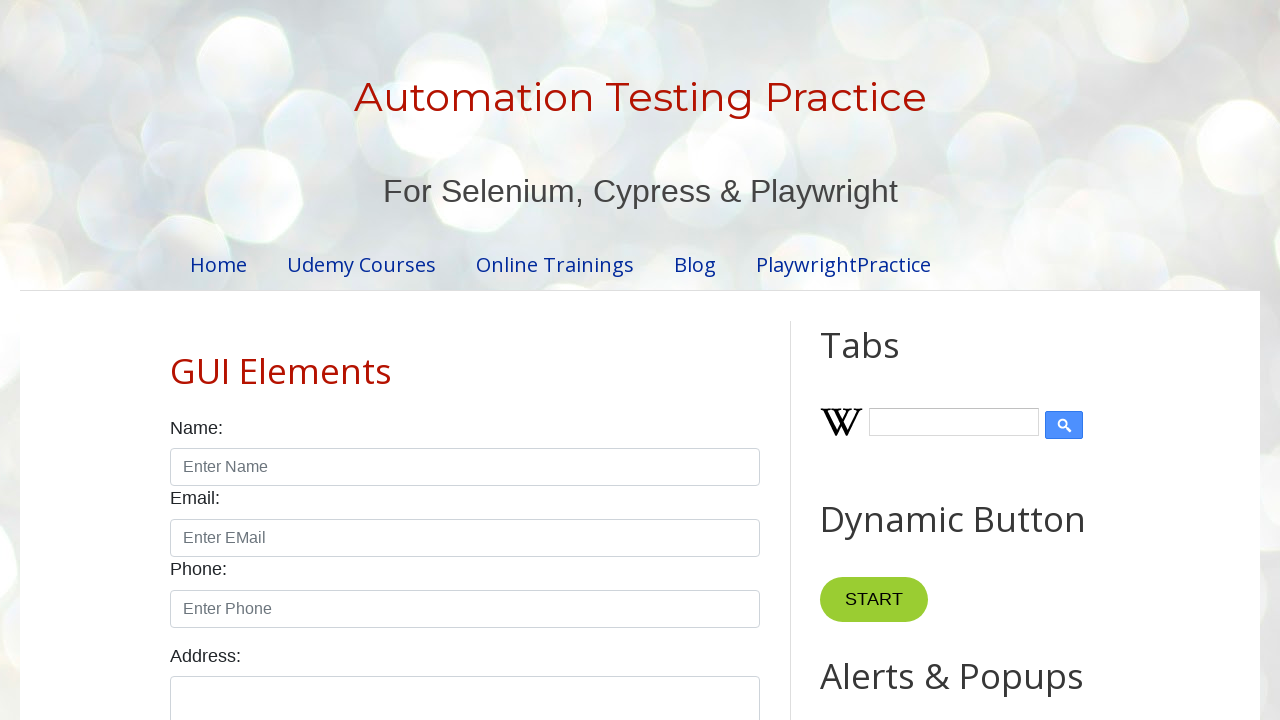

Checked checkbox for Smartphone product at (651, 361) on #productTable >> tbody tr >> internal:has-text="Smartphone"i >> internal:has="td
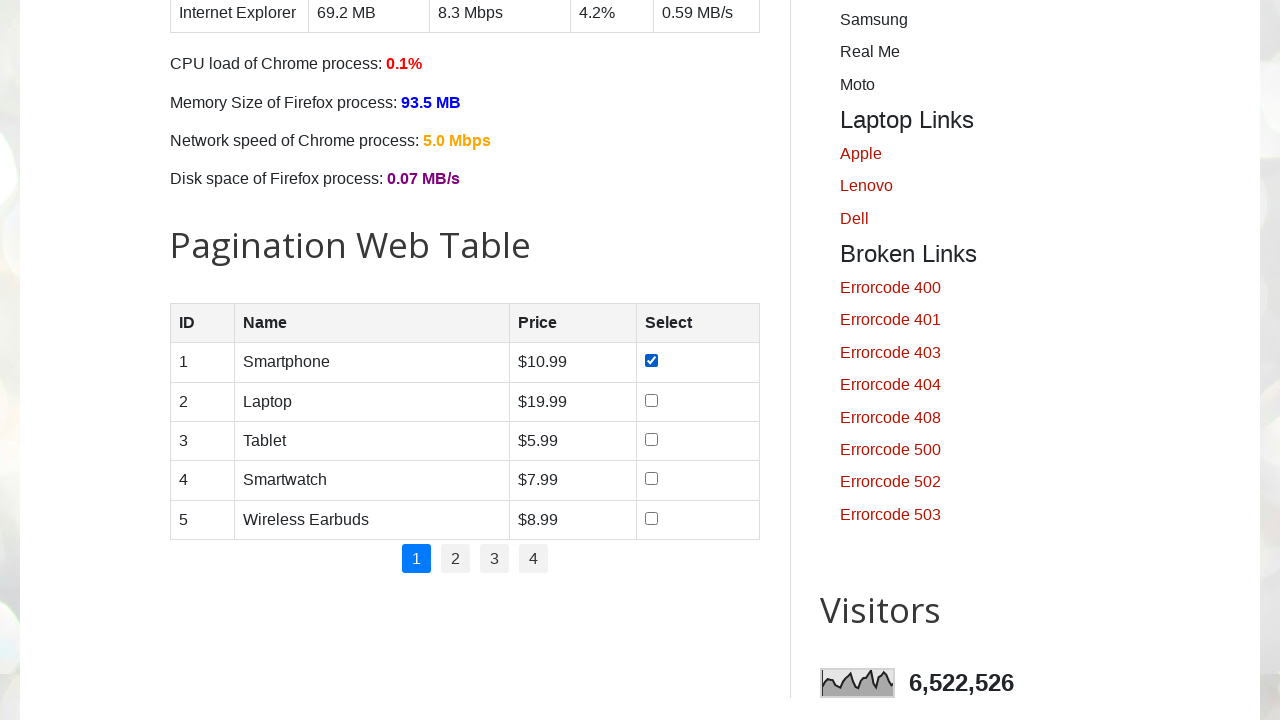

Found row containing 'Tablet'
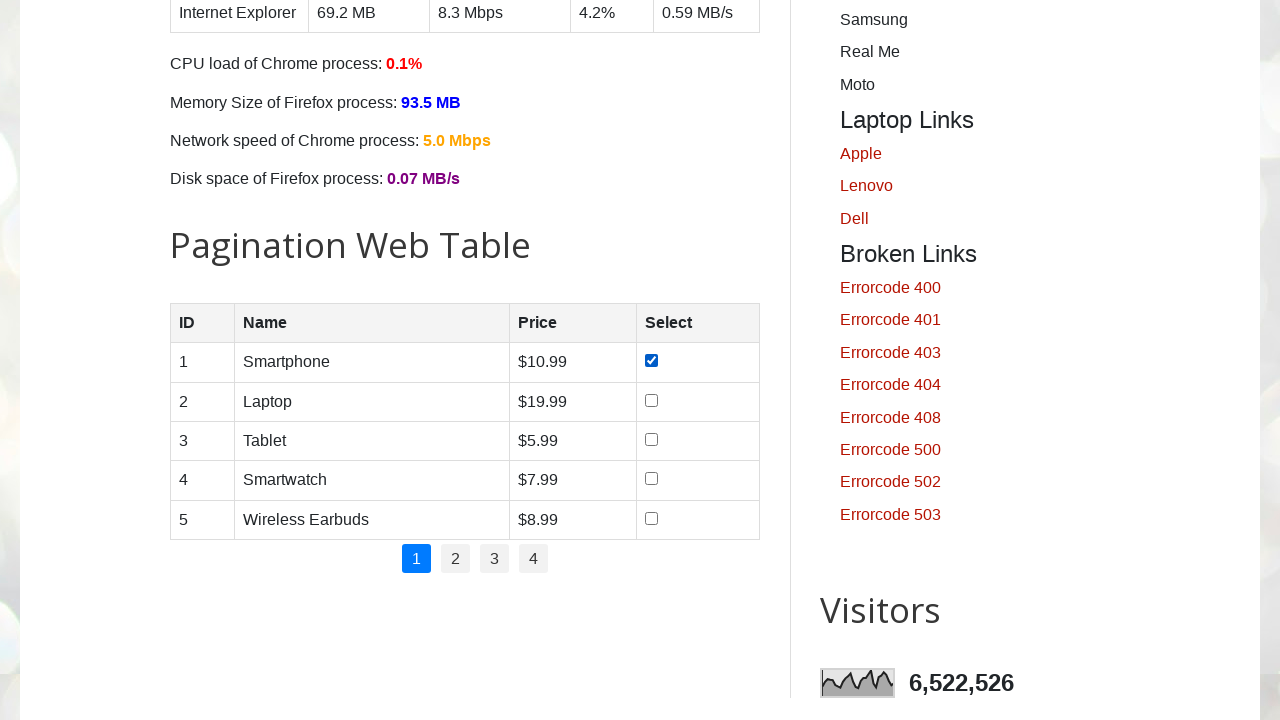

Checked checkbox for Tablet product at (651, 439) on #productTable >> tbody tr >> internal:has-text="Tablet"i >> internal:has="td" >>
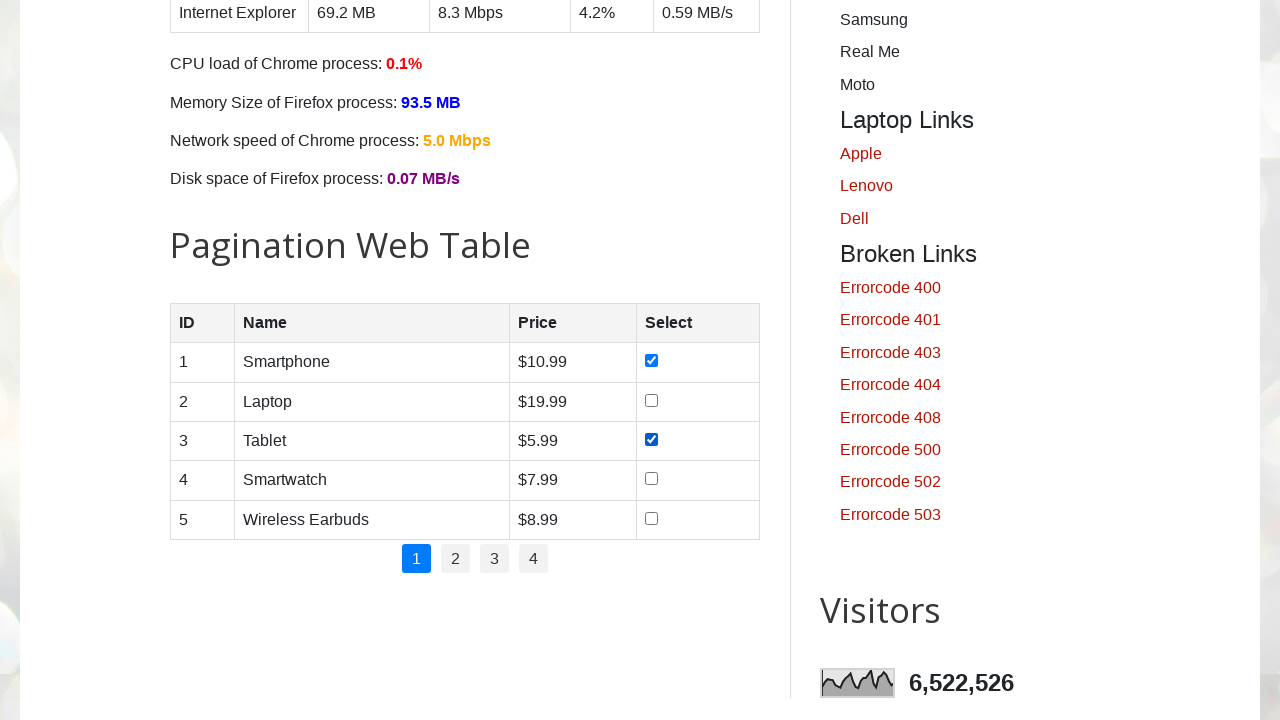

Found row containing 'Wireless Earbuds'
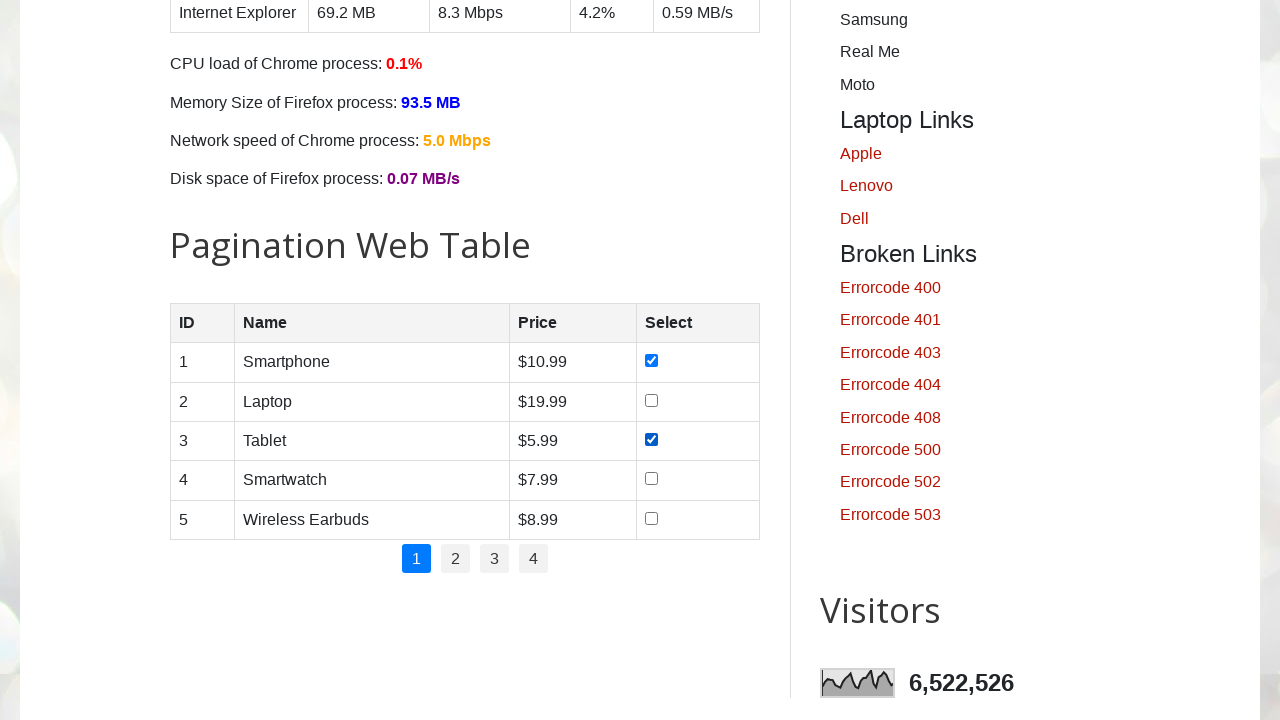

Checked checkbox for Wireless Earbuds product at (651, 518) on #productTable >> tbody tr >> internal:has-text="Wireless Earbuds"i >> internal:h
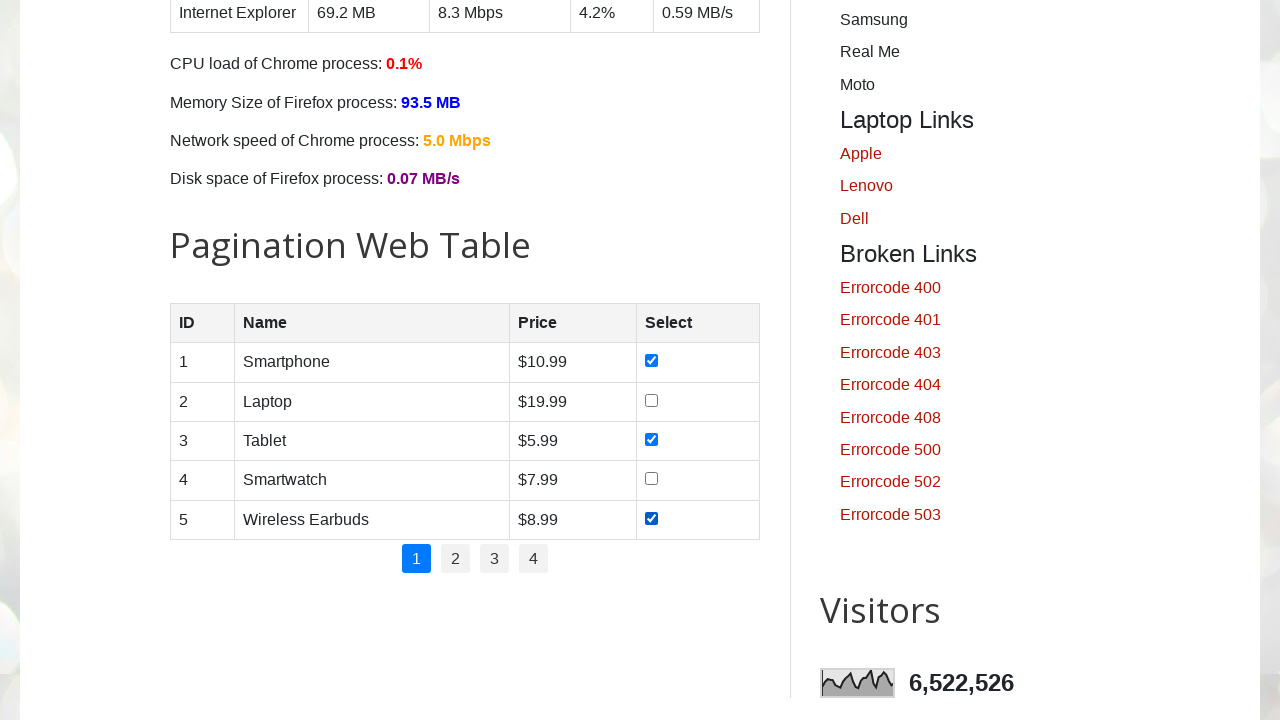

Located pagination links
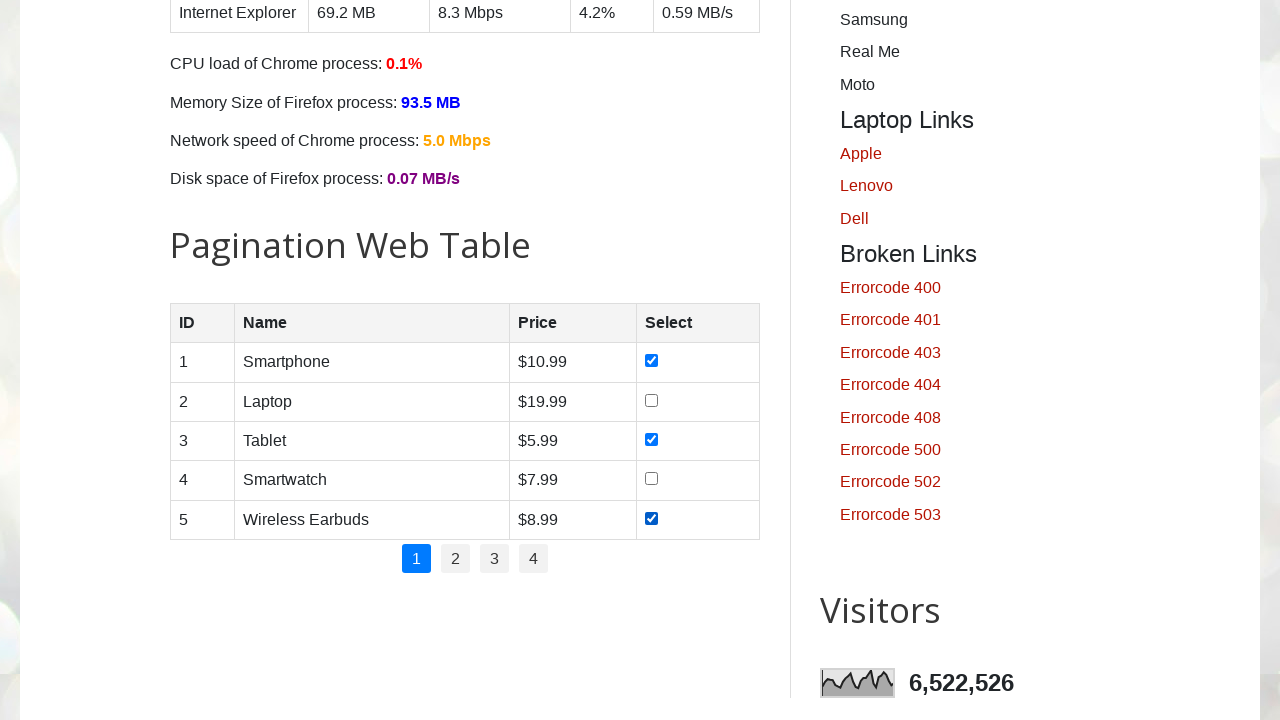

Retrieved pagination page count: 4 pages
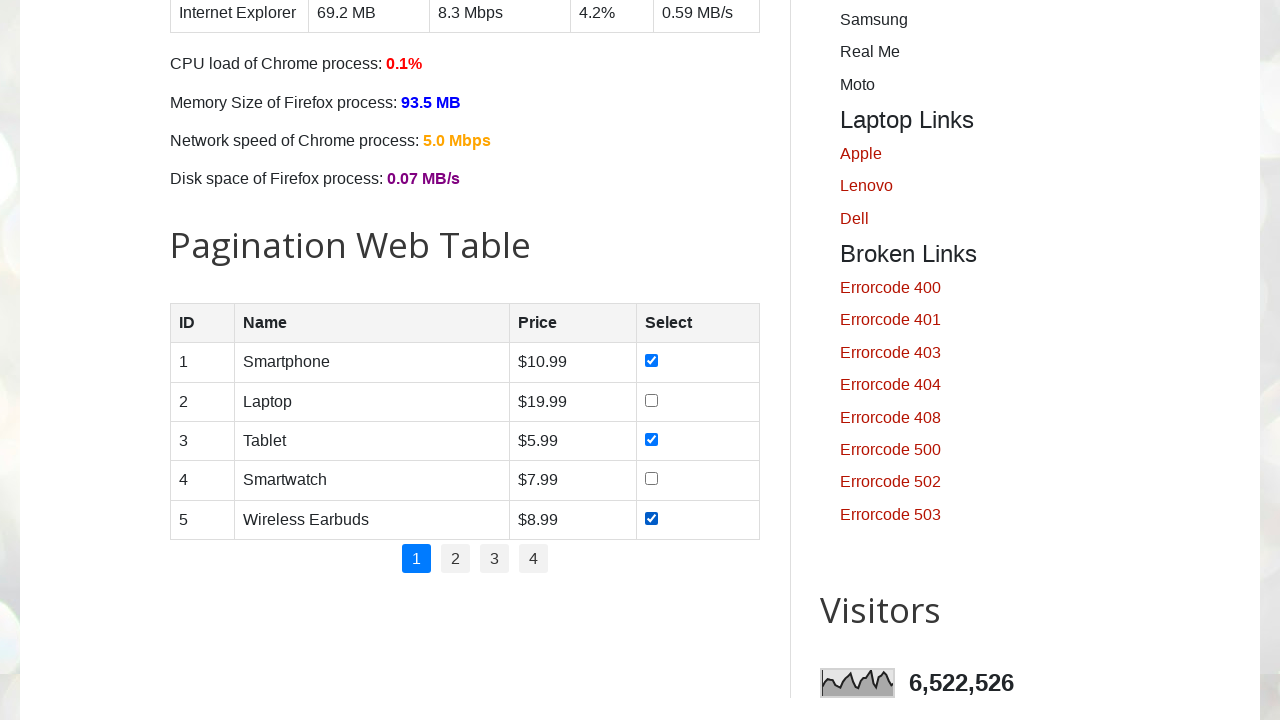

Clicked pagination link for page 2 at (456, 559) on .pagination li a >> nth=1
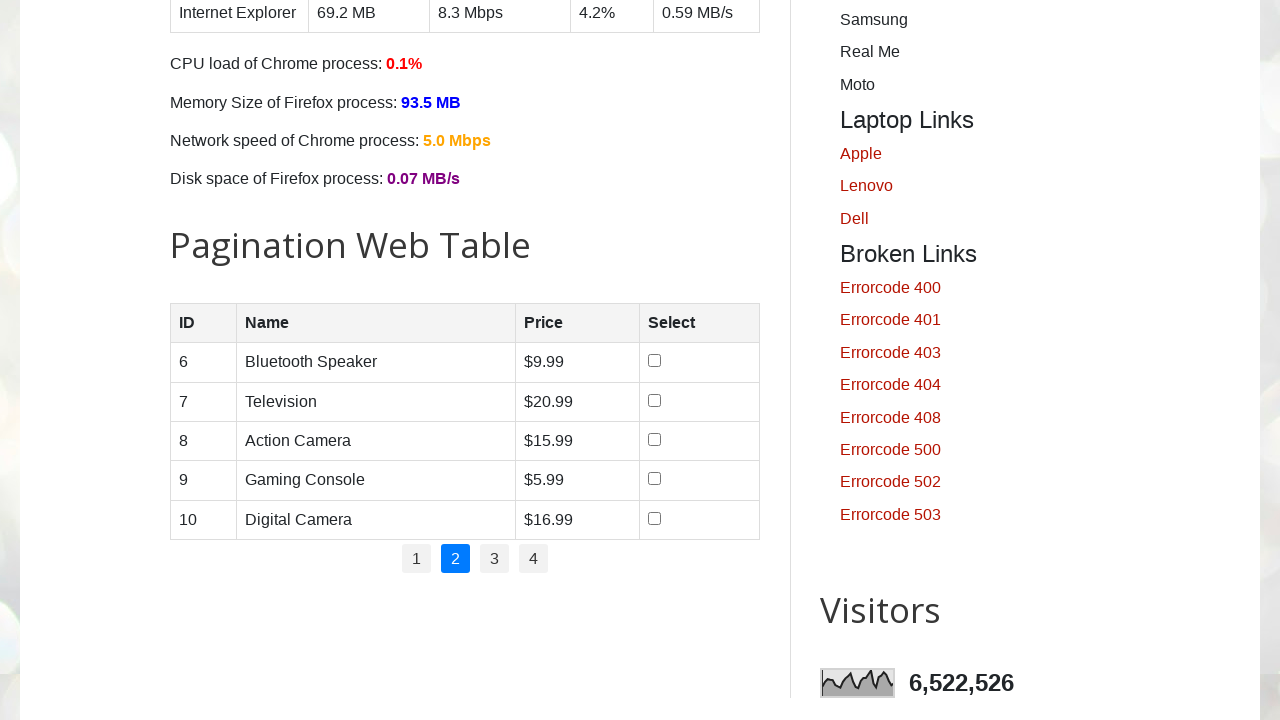

Waited for table to update after pagination
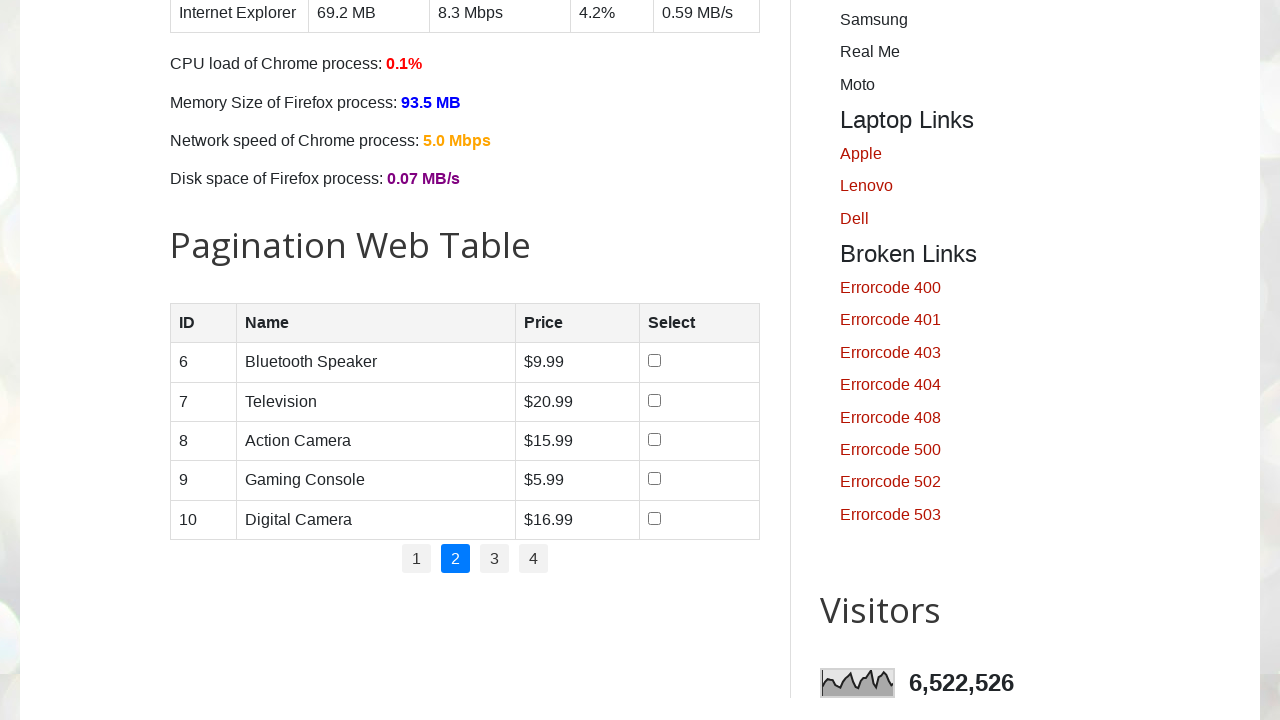

Clicked pagination link for page 3 at (494, 559) on .pagination li a >> nth=2
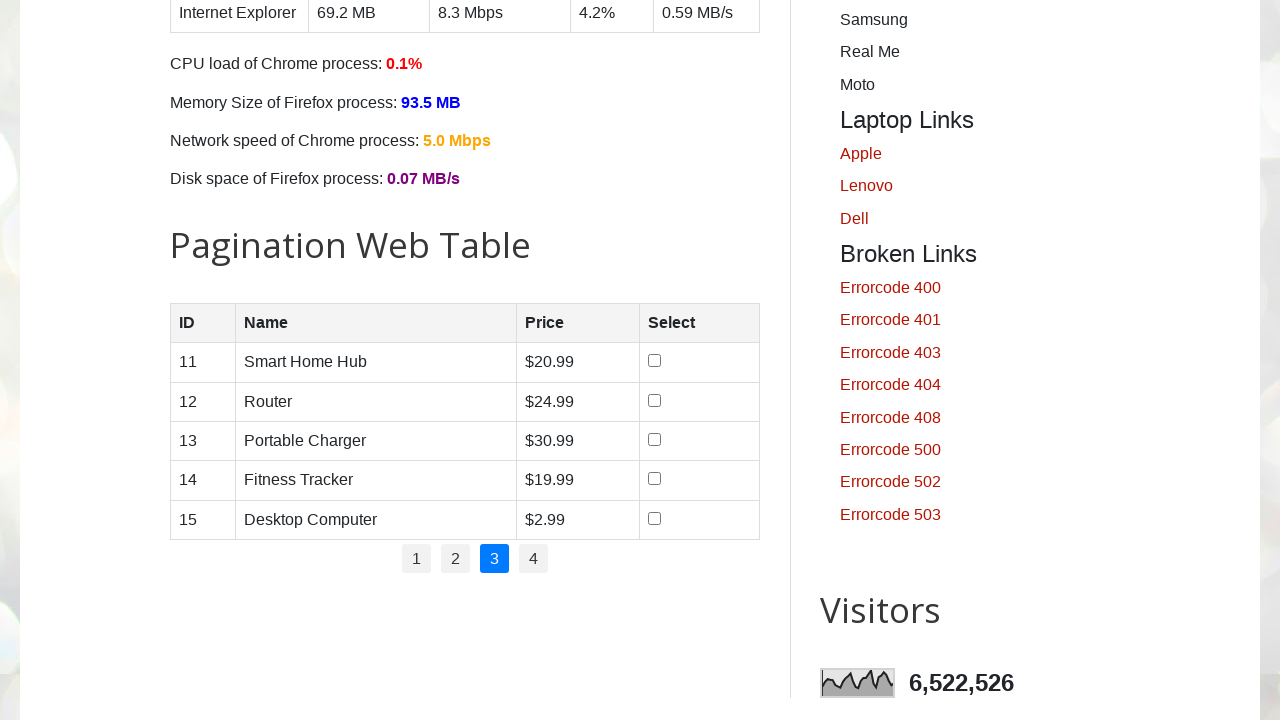

Waited for table to update after pagination
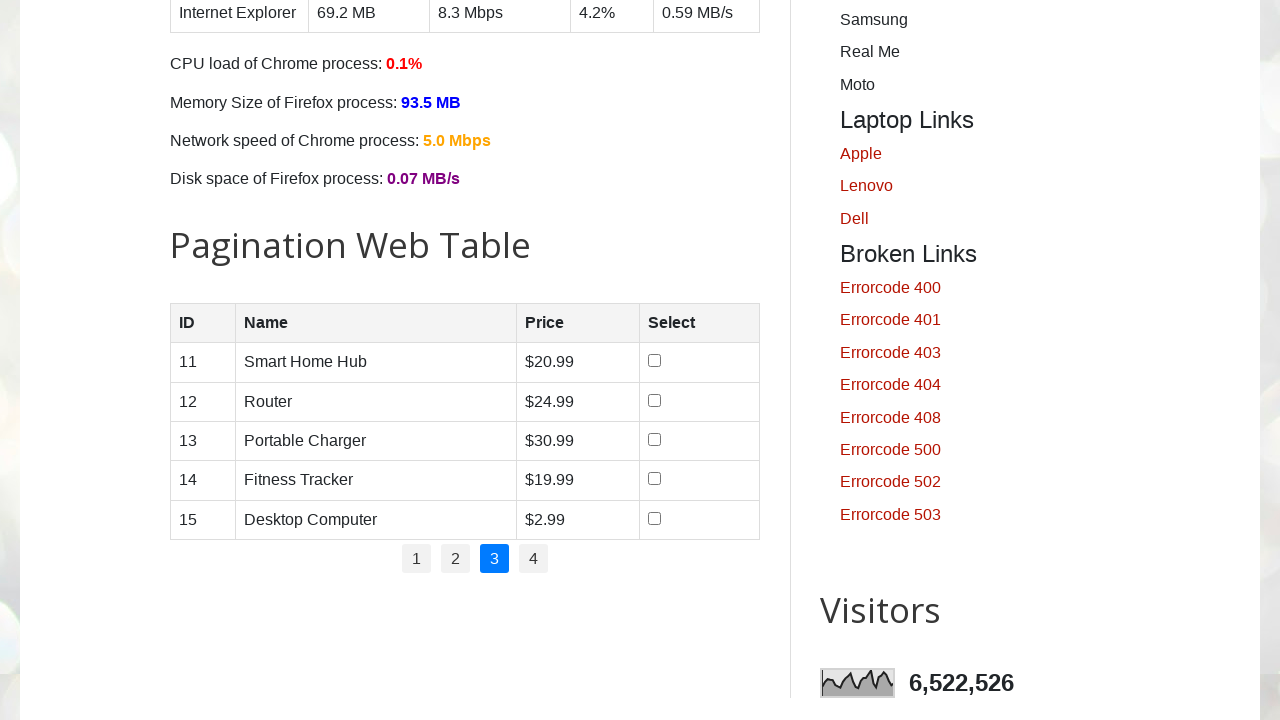

Clicked pagination link for page 4 at (534, 559) on .pagination li a >> nth=3
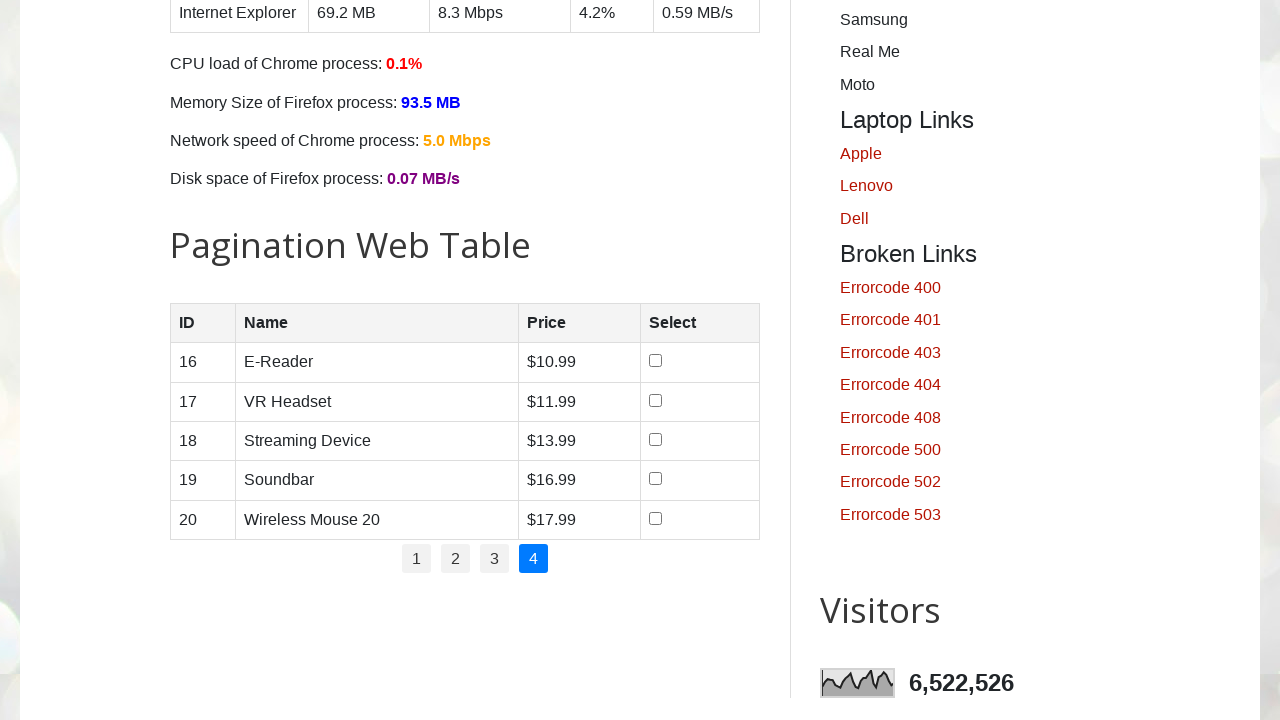

Waited for table to update after pagination
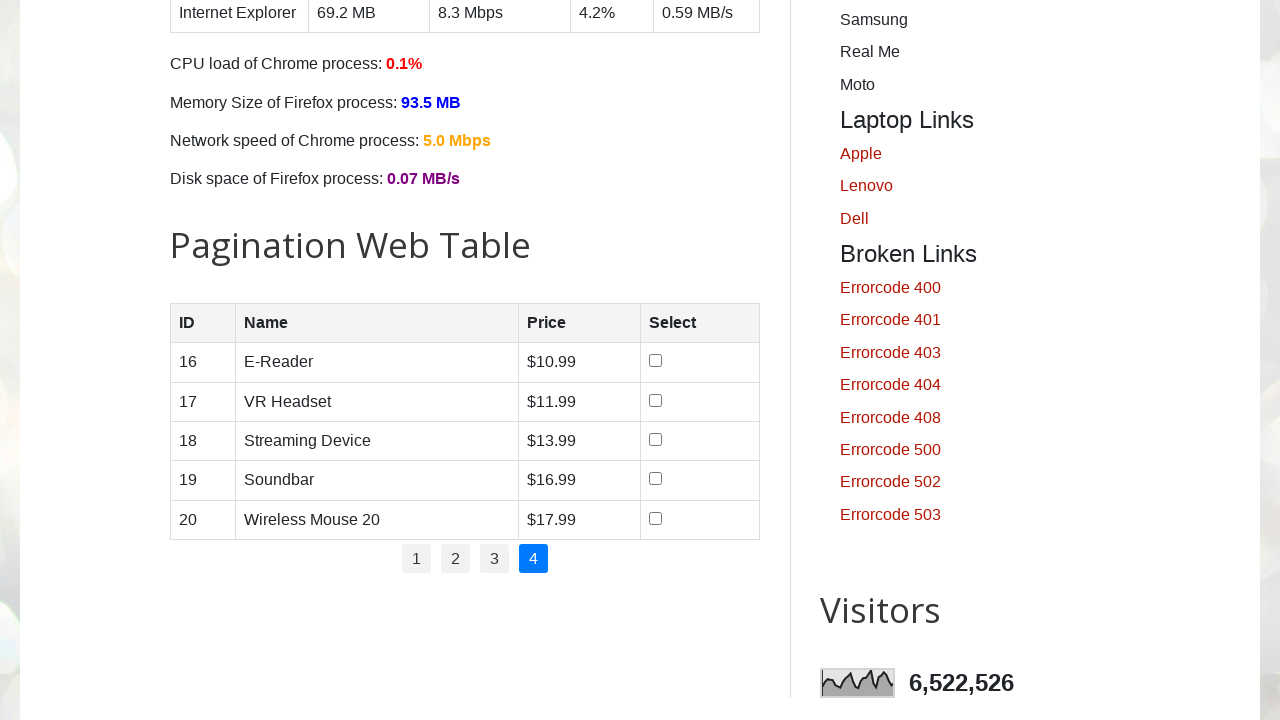

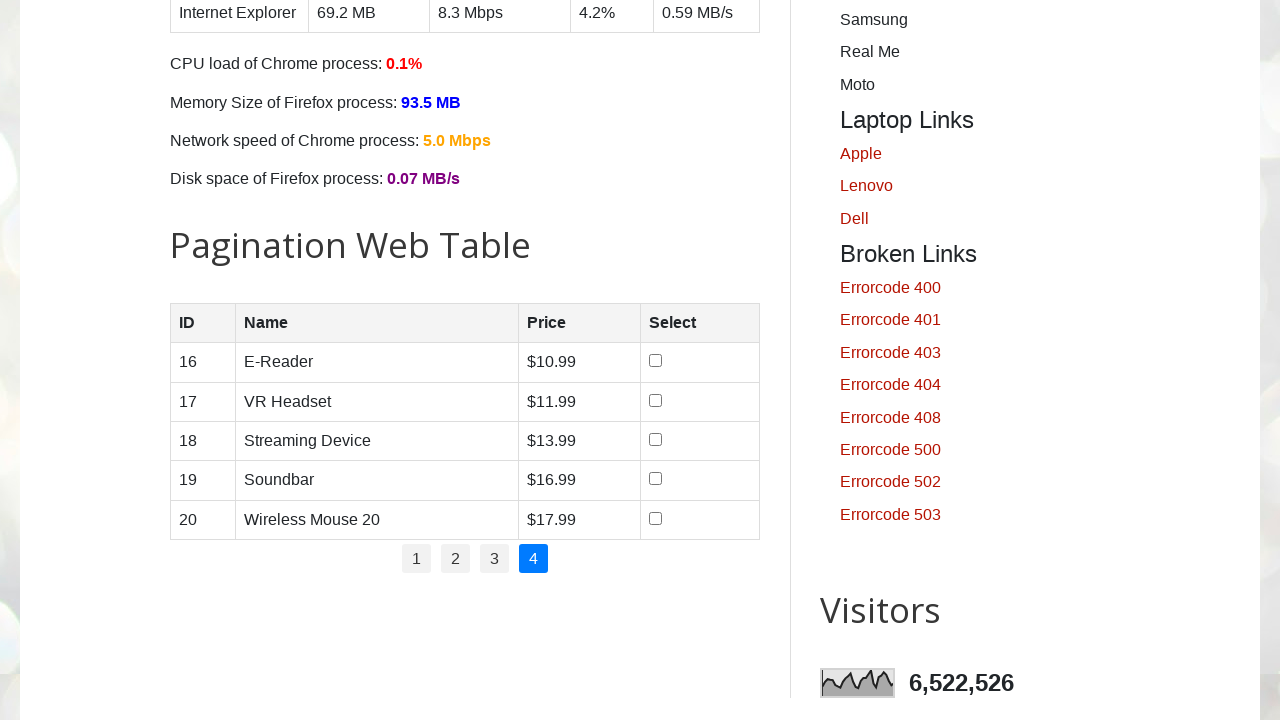